Tests the checkout flow on demoblaze.com by navigating to cart, clicking Place Order, filling in customer and payment details, and completing the purchase

Starting URL: https://www.demoblaze.com/

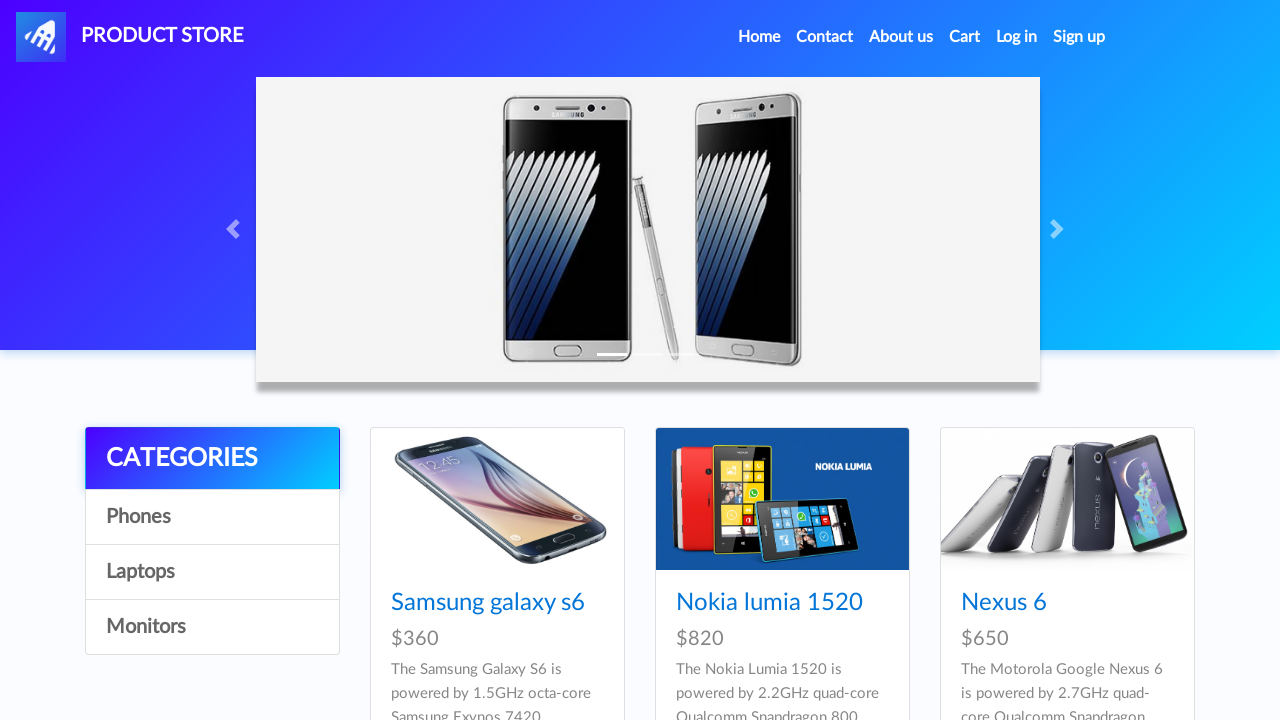

Clicked on Cart link to navigate to shopping cart at (965, 37) on xpath=//*[text()='Cart']
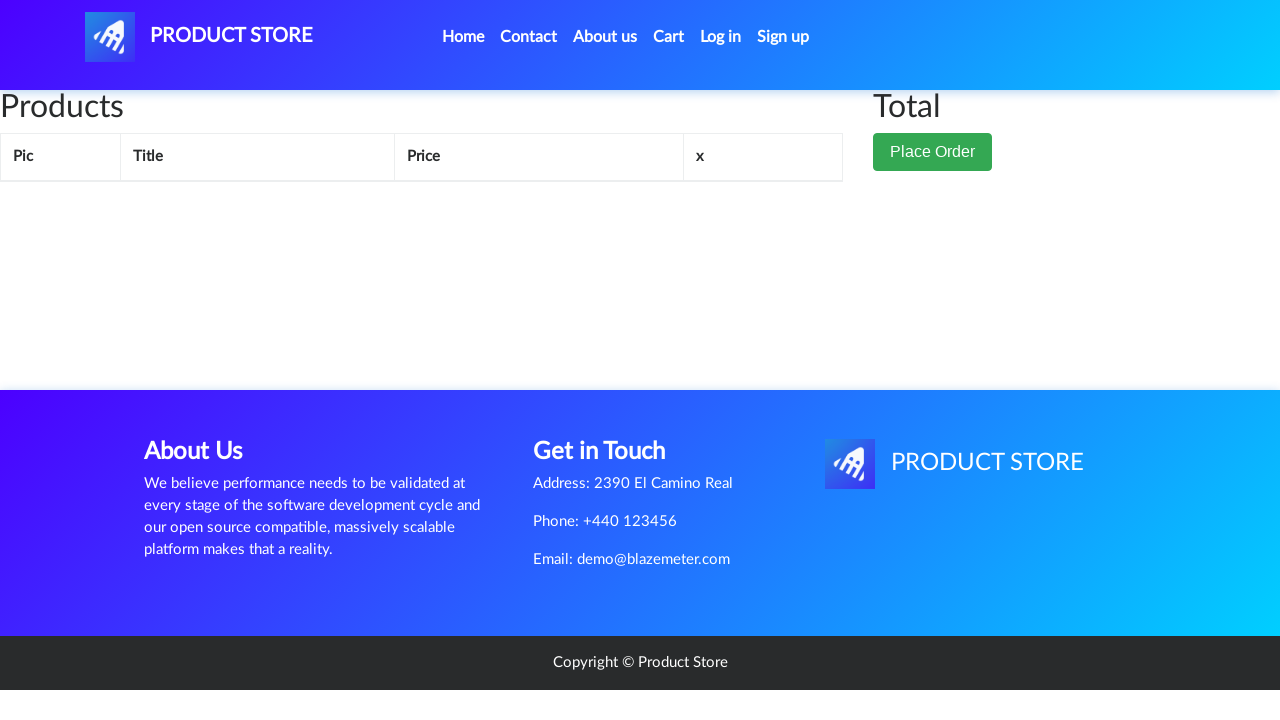

Clicked Place Order button to initiate checkout at (933, 152) on xpath=//*[text()='Place Order']
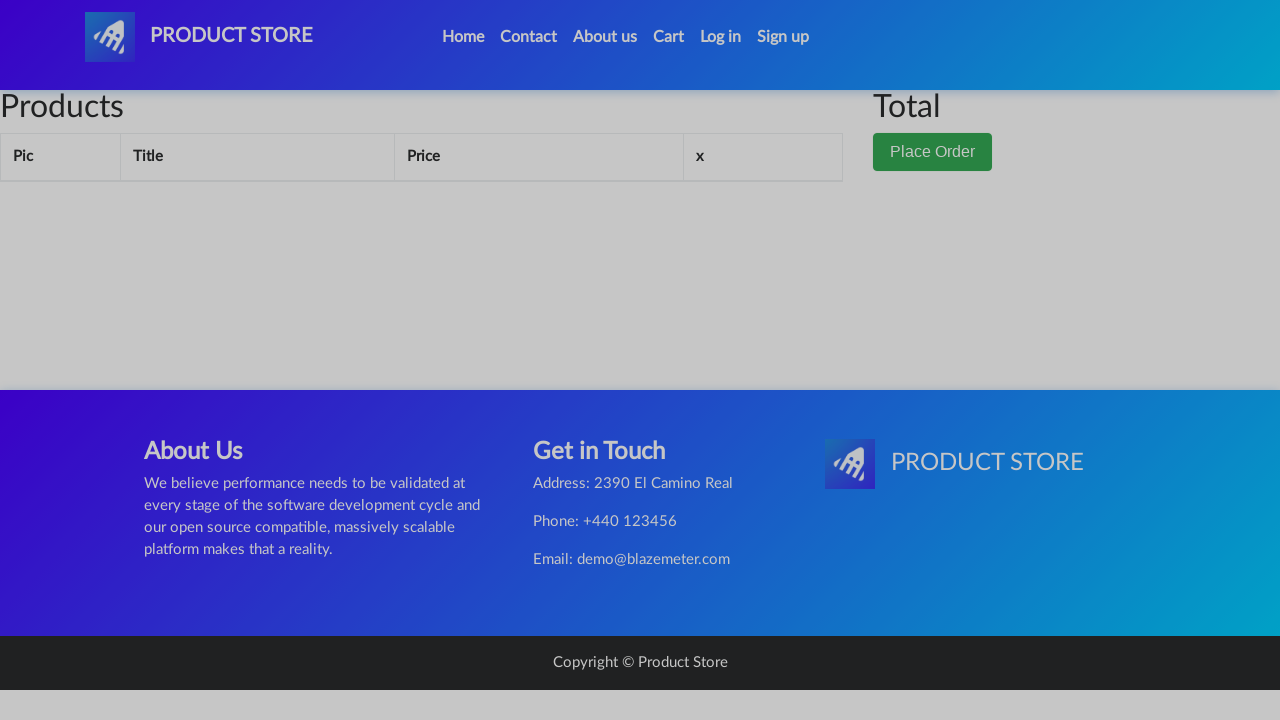

Order form appeared and is ready for input
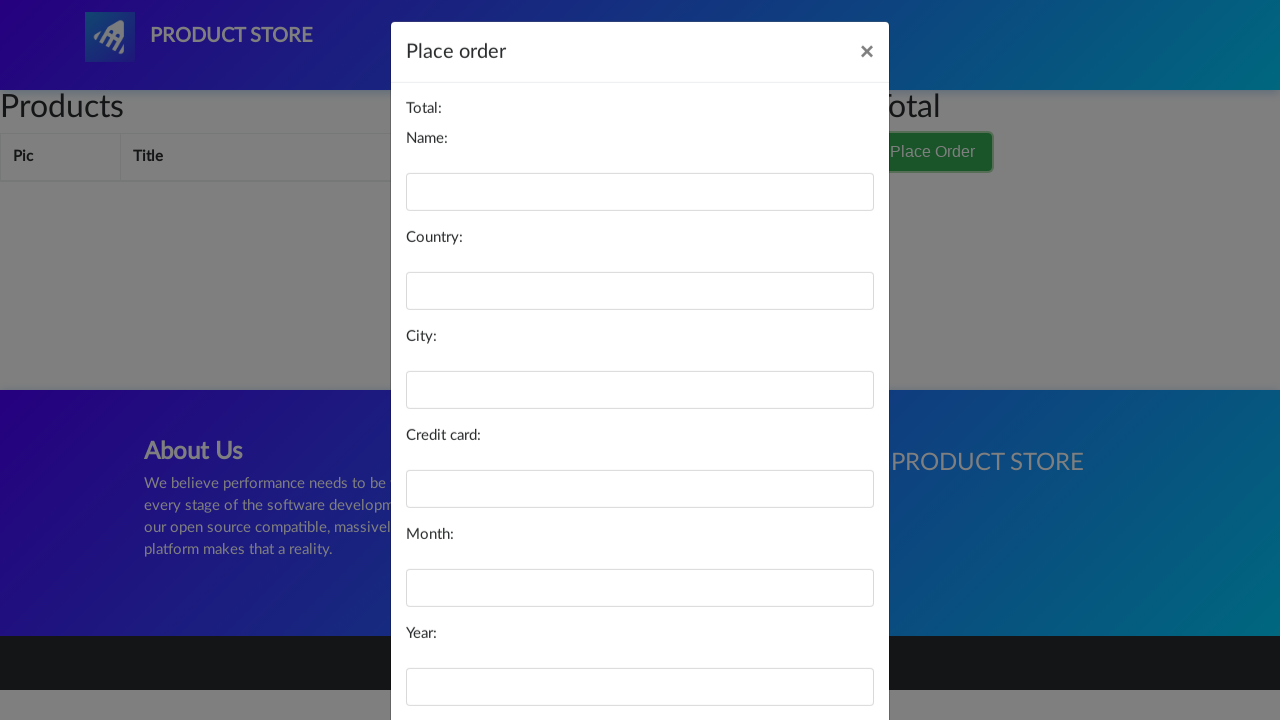

Filled in customer name: Samantha on #name
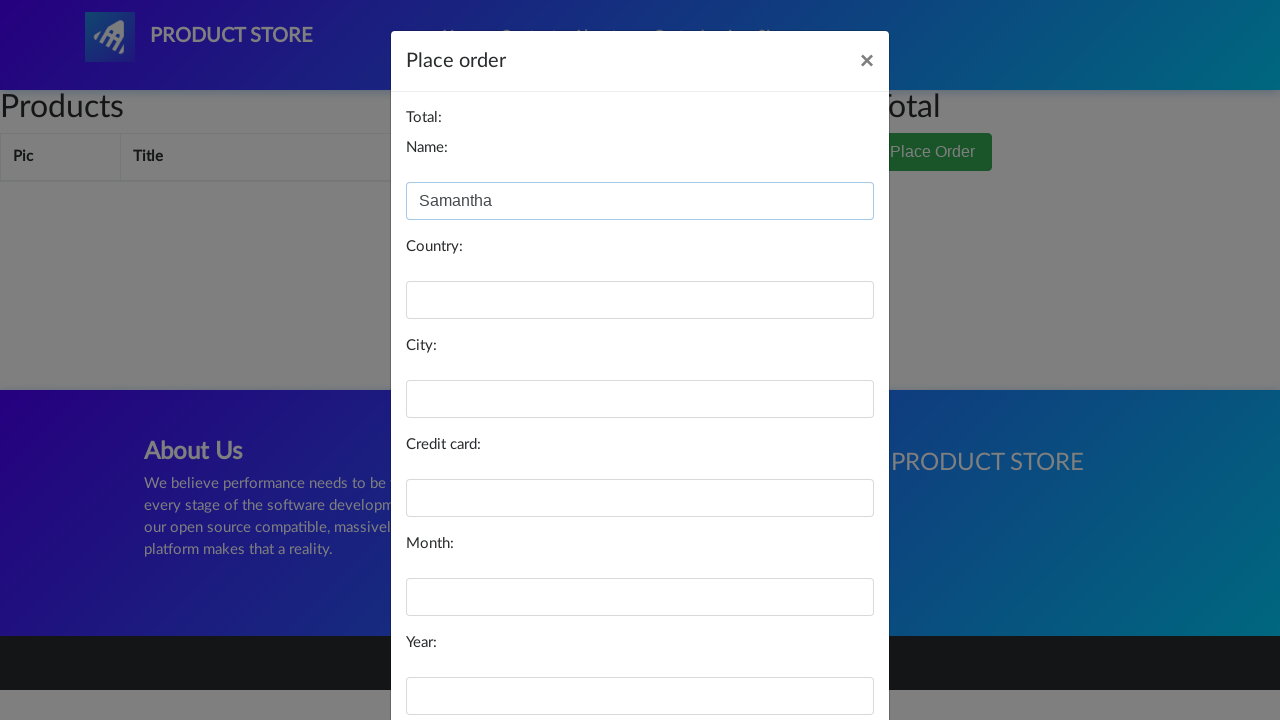

Filled in country: Canada on #country
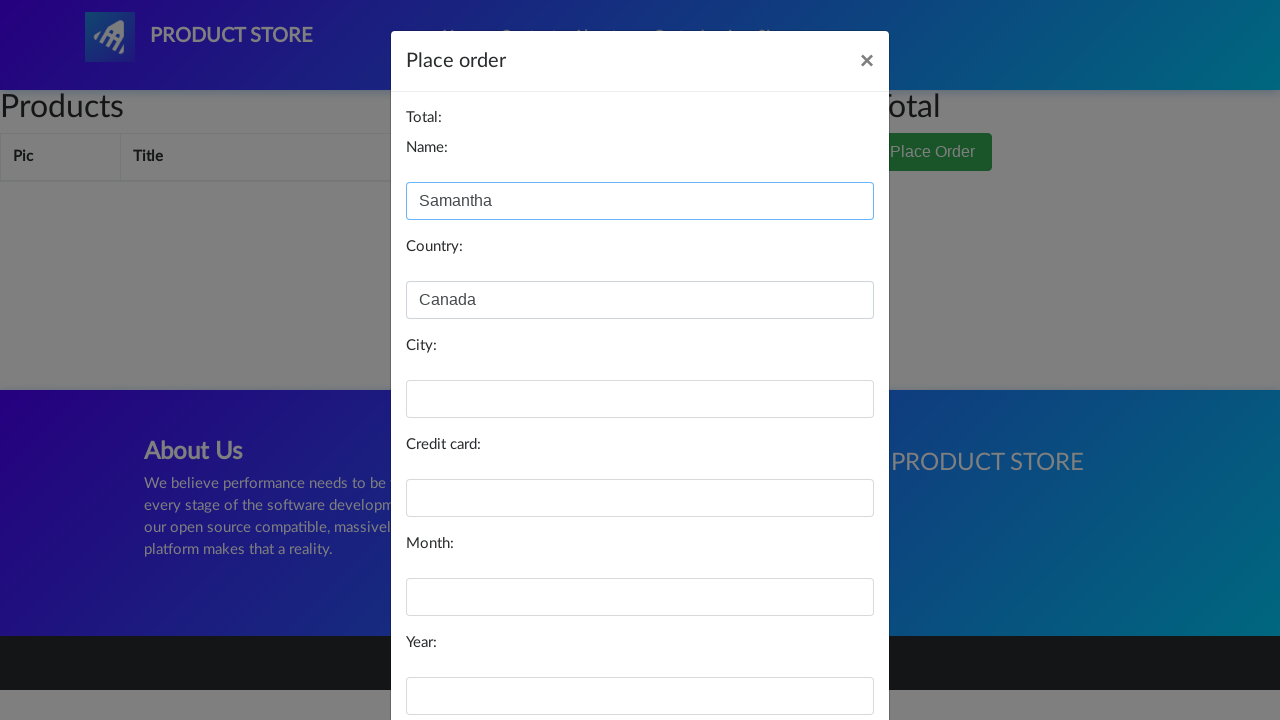

Filled in city: Toronto on #city
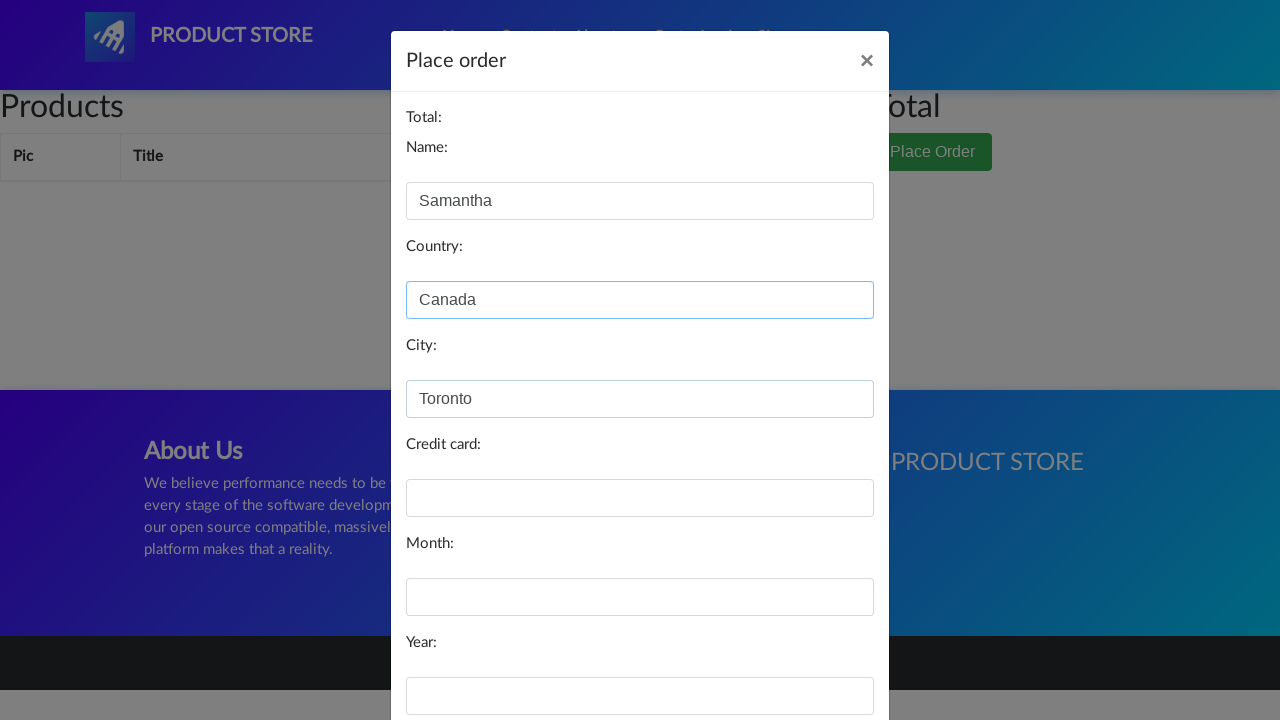

Filled in credit card number on #card
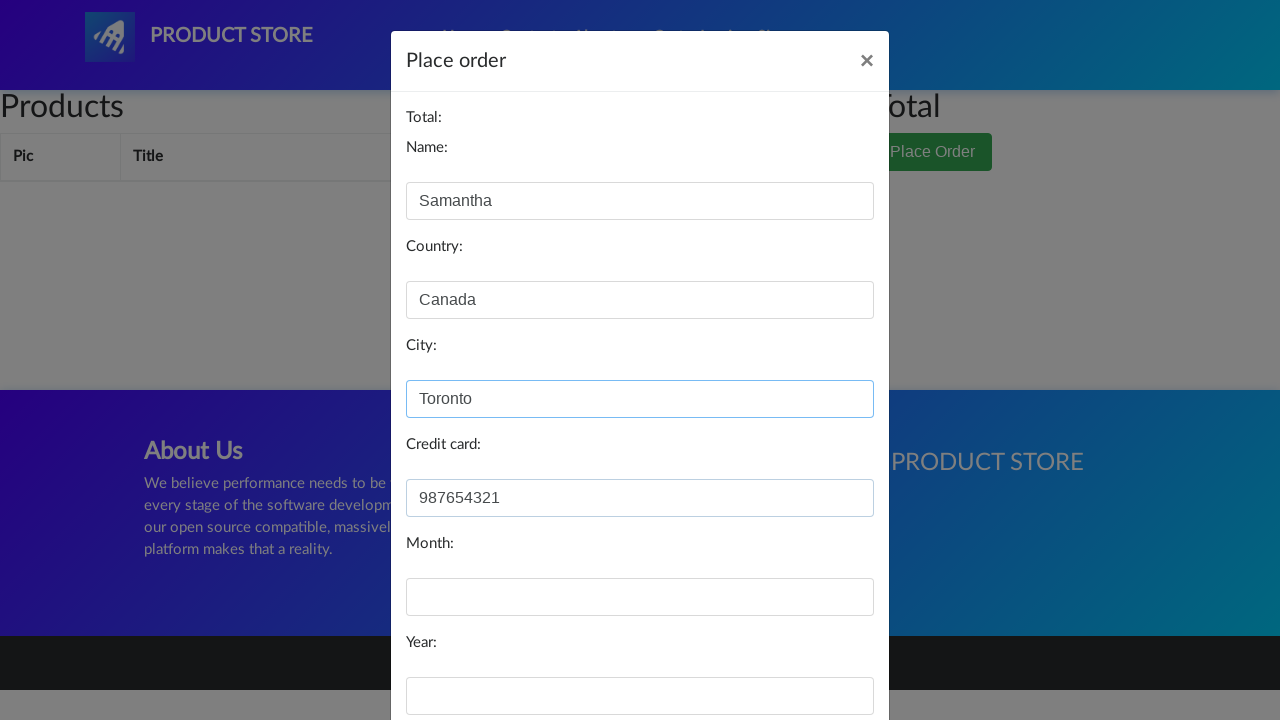

Filled in expiration month: 08 on #month
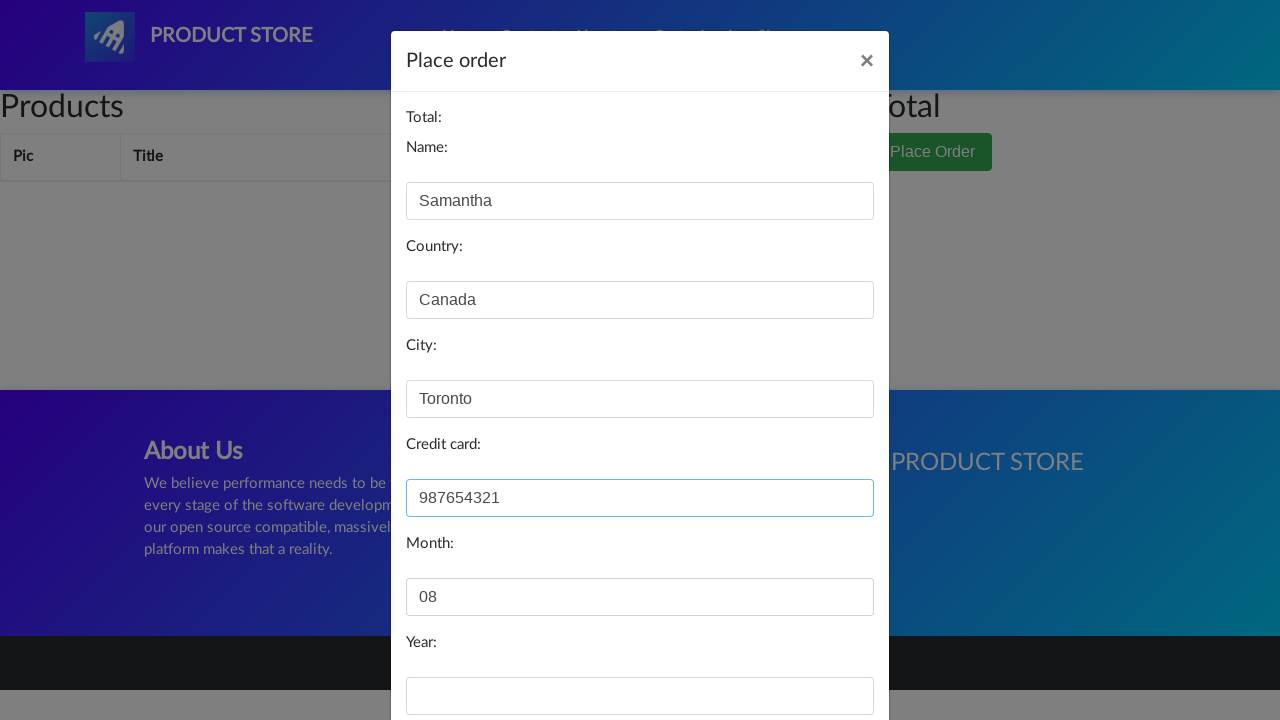

Filled in expiration year: 2025 on #year
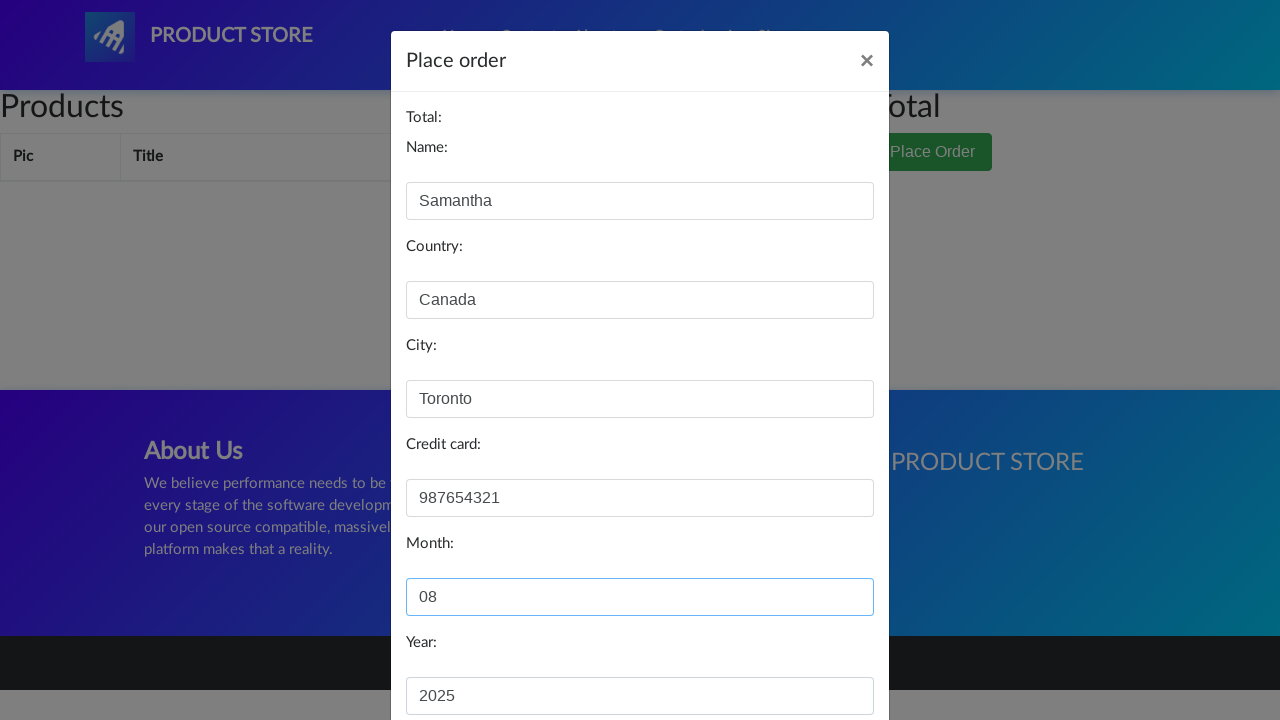

Clicked Purchase button to complete the order at (823, 655) on xpath=//*[text()='Purchase']
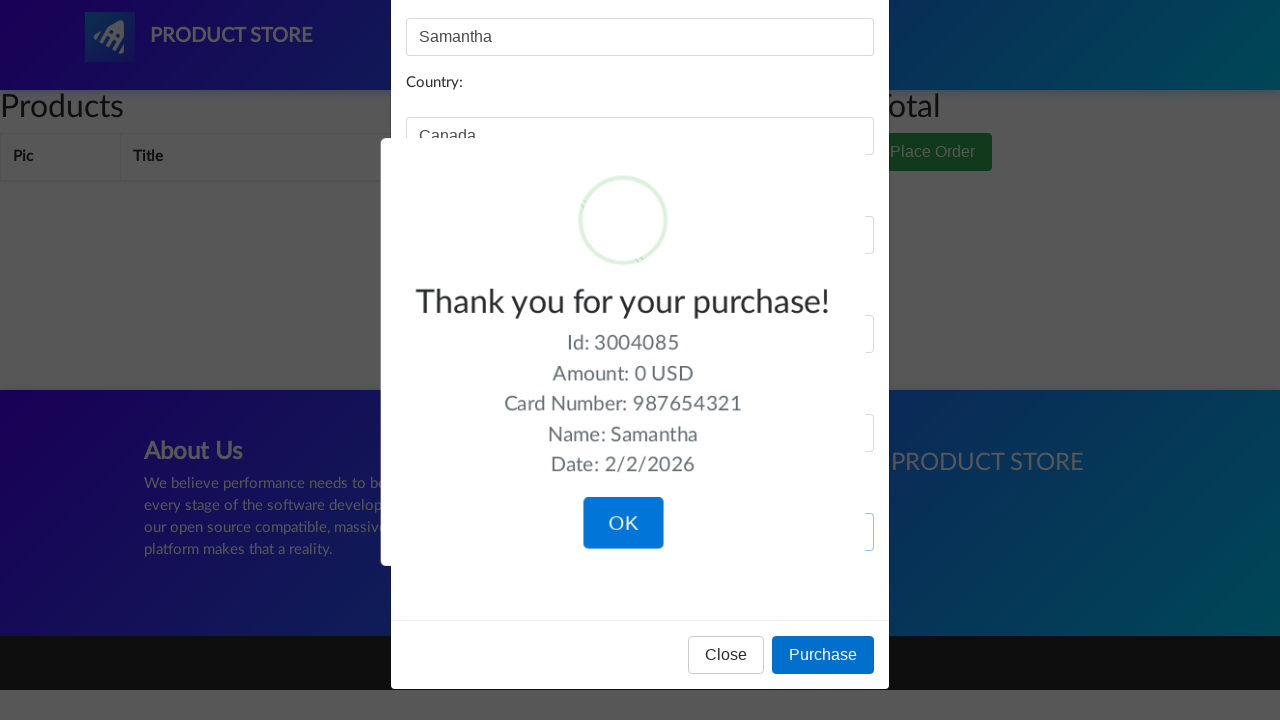

Order confirmation message appeared successfully
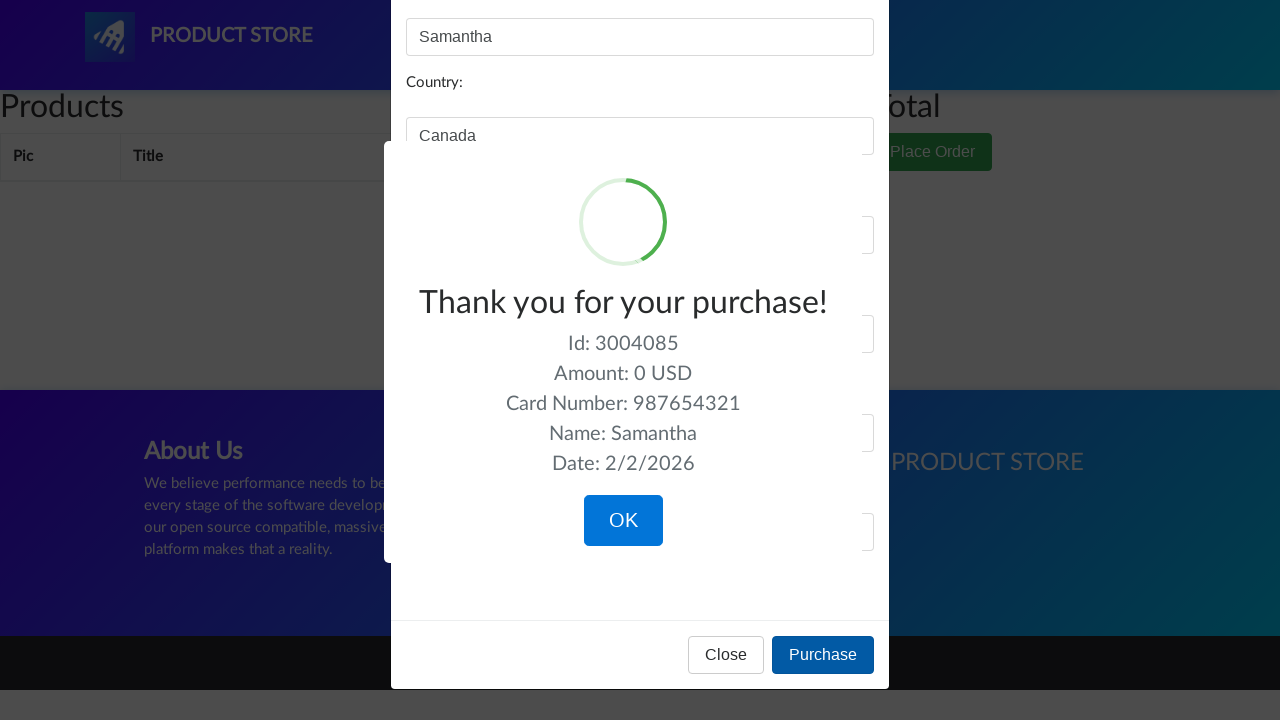

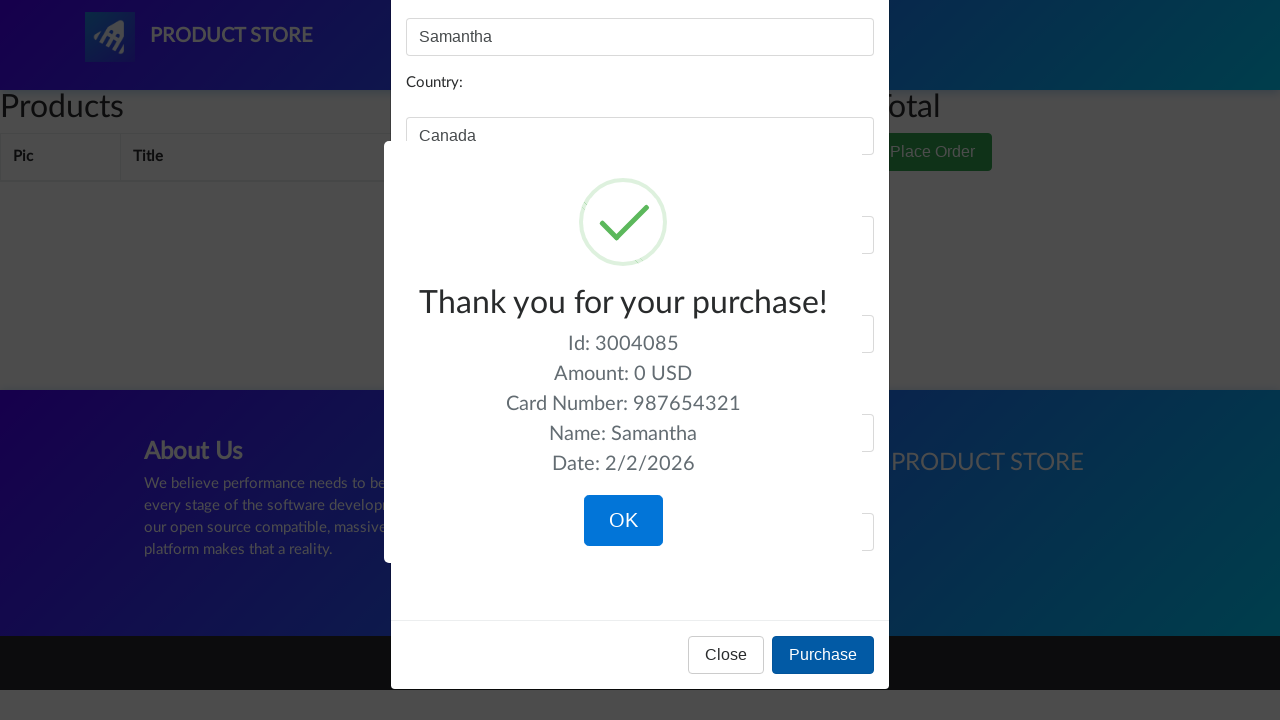